Tests handling JavaScript confirm dialogs by clicking OK on the first confirm and Cancel on the second, verifying the result messages for each action.

Starting URL: https://the-internet.herokuapp.com/javascript_alerts

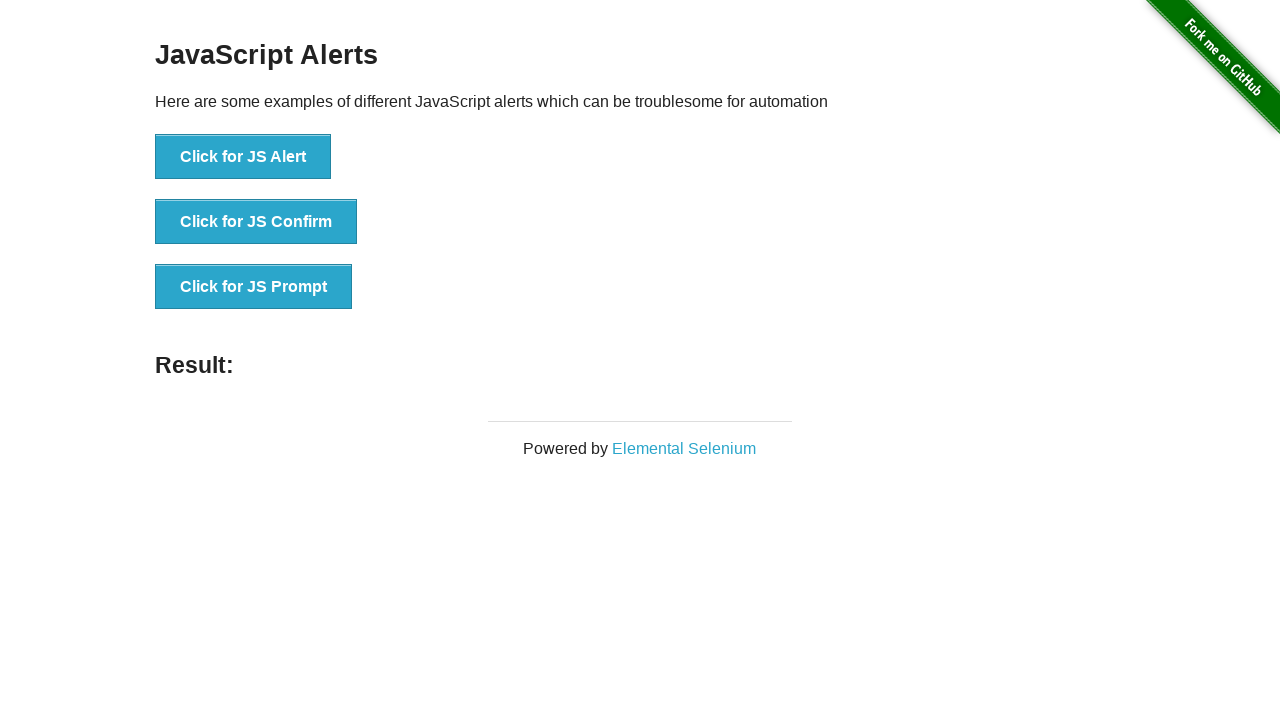

Set up dialog handler to accept confirm dialogs
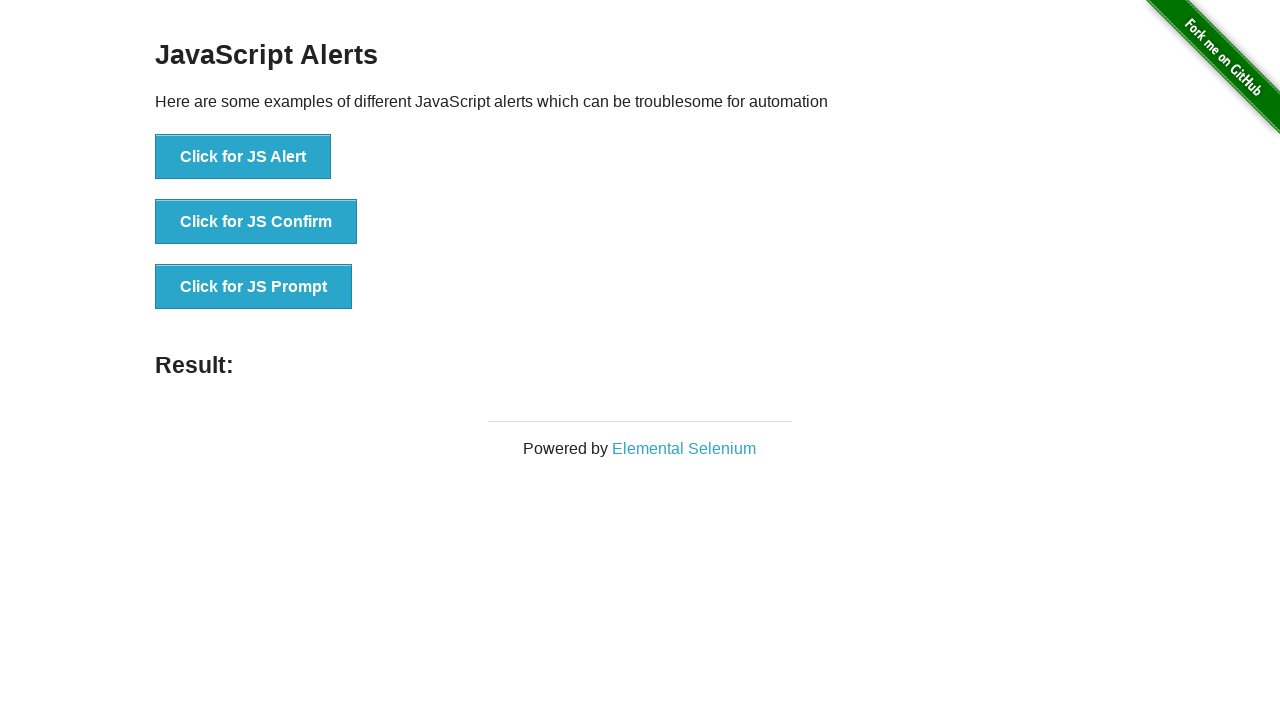

Clicked button to trigger first confirm dialog at (256, 222) on button[onclick="jsConfirm()"]
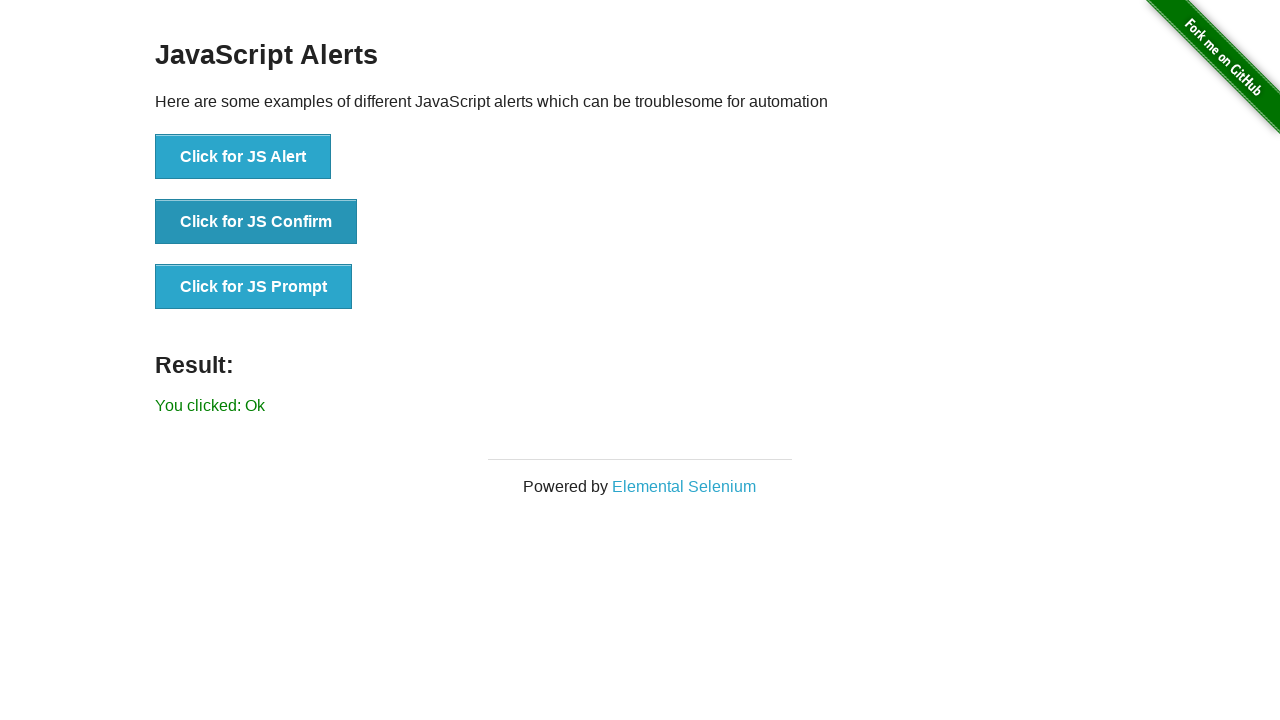

Result element appeared after clicking OK on first confirm
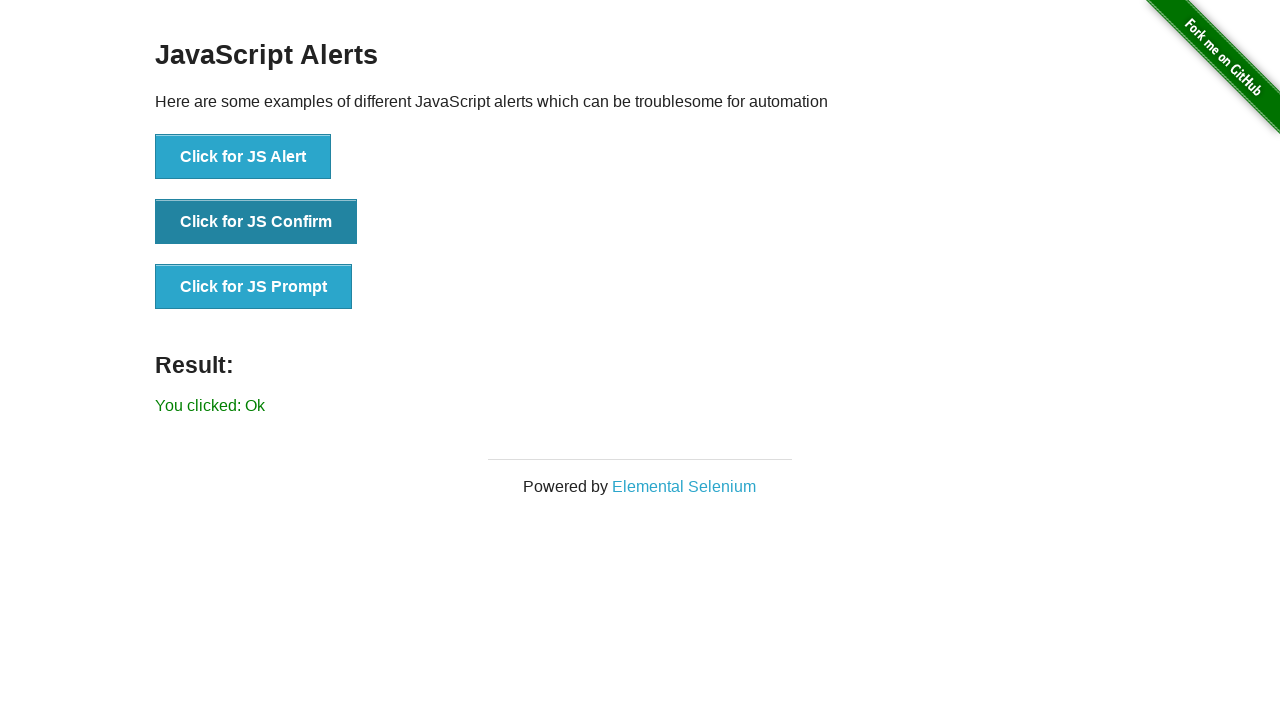

Verified result message shows 'You clicked: Ok'
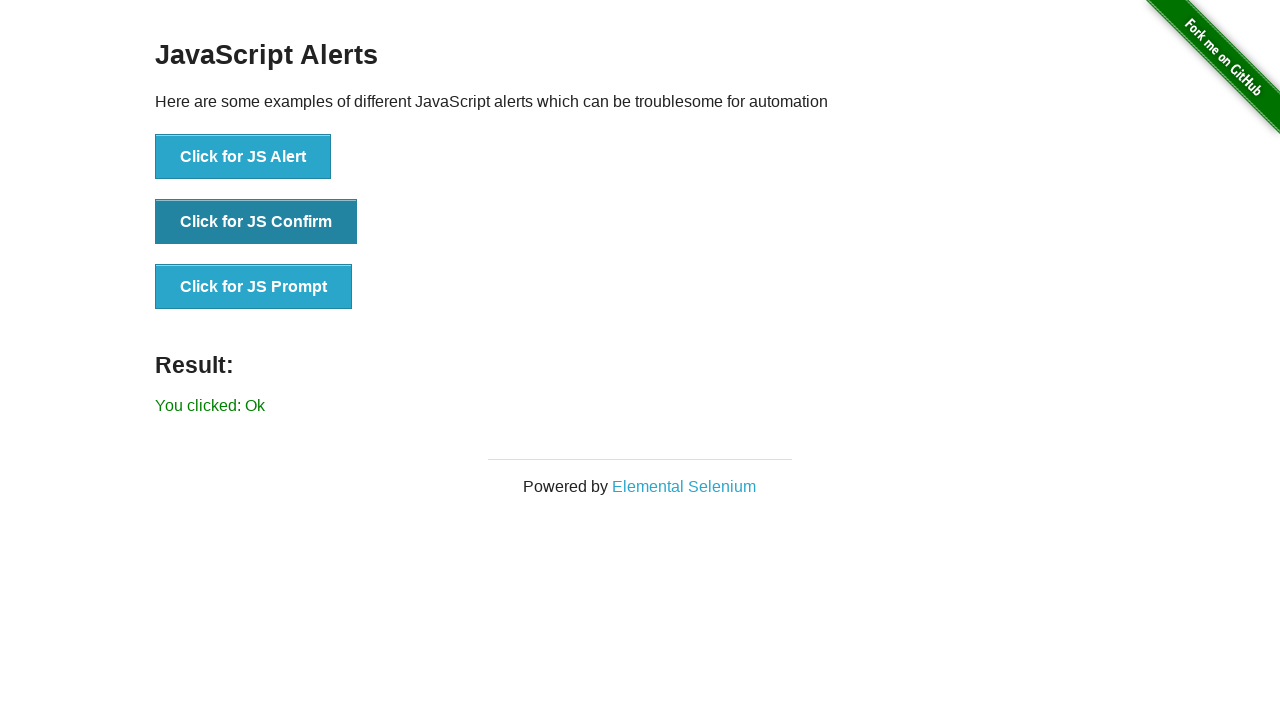

Set up dialog handler to dismiss confirm dialogs
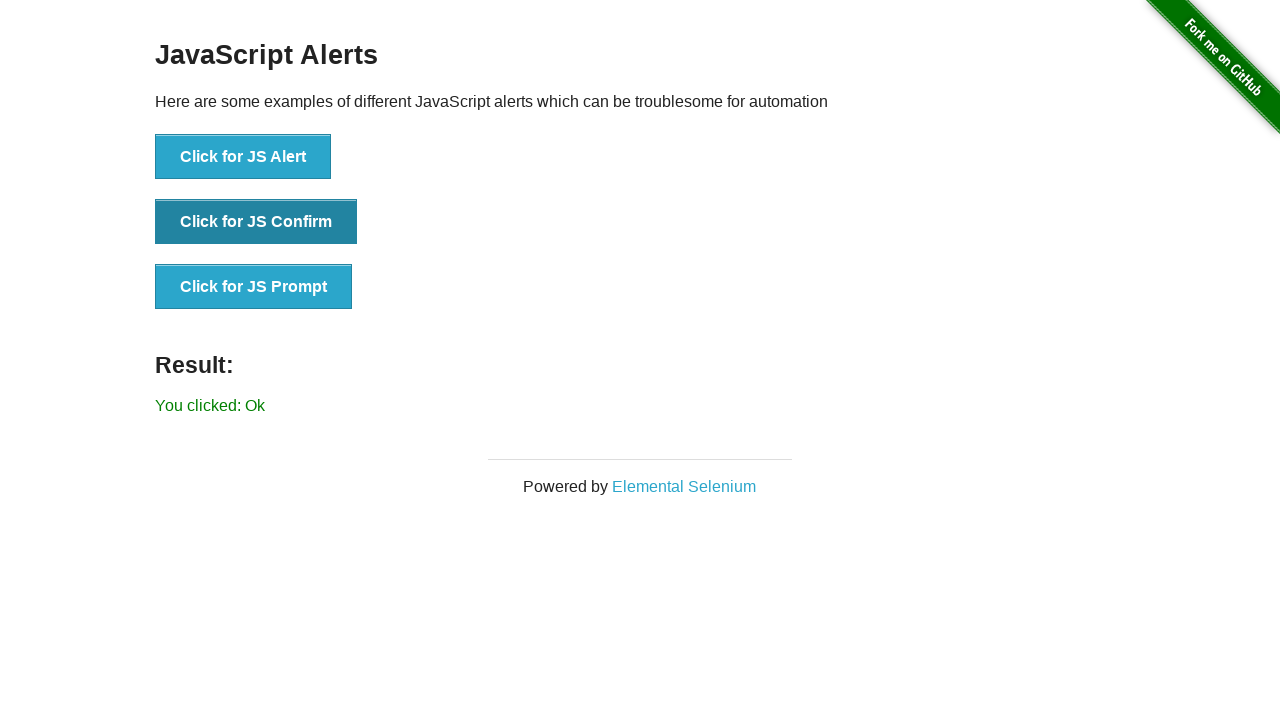

Clicked button to trigger second confirm dialog at (256, 222) on button[onclick="jsConfirm()"]
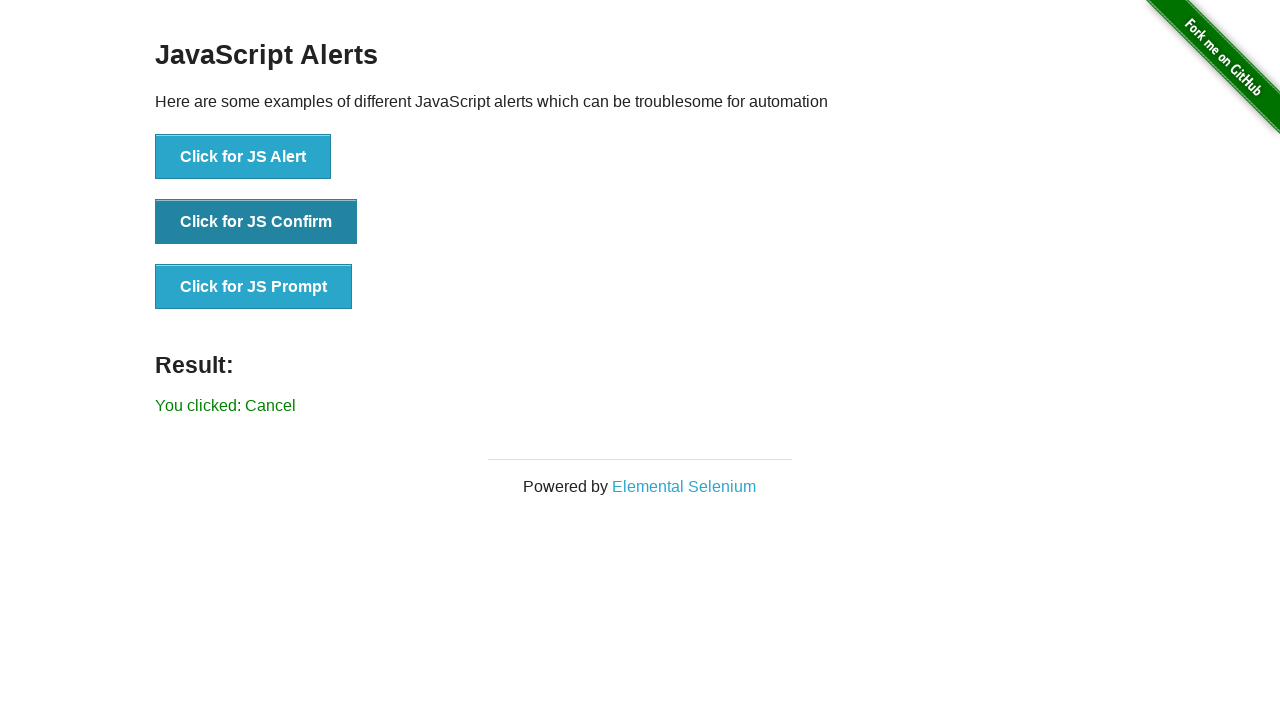

Verified result message shows 'You clicked: Cancel'
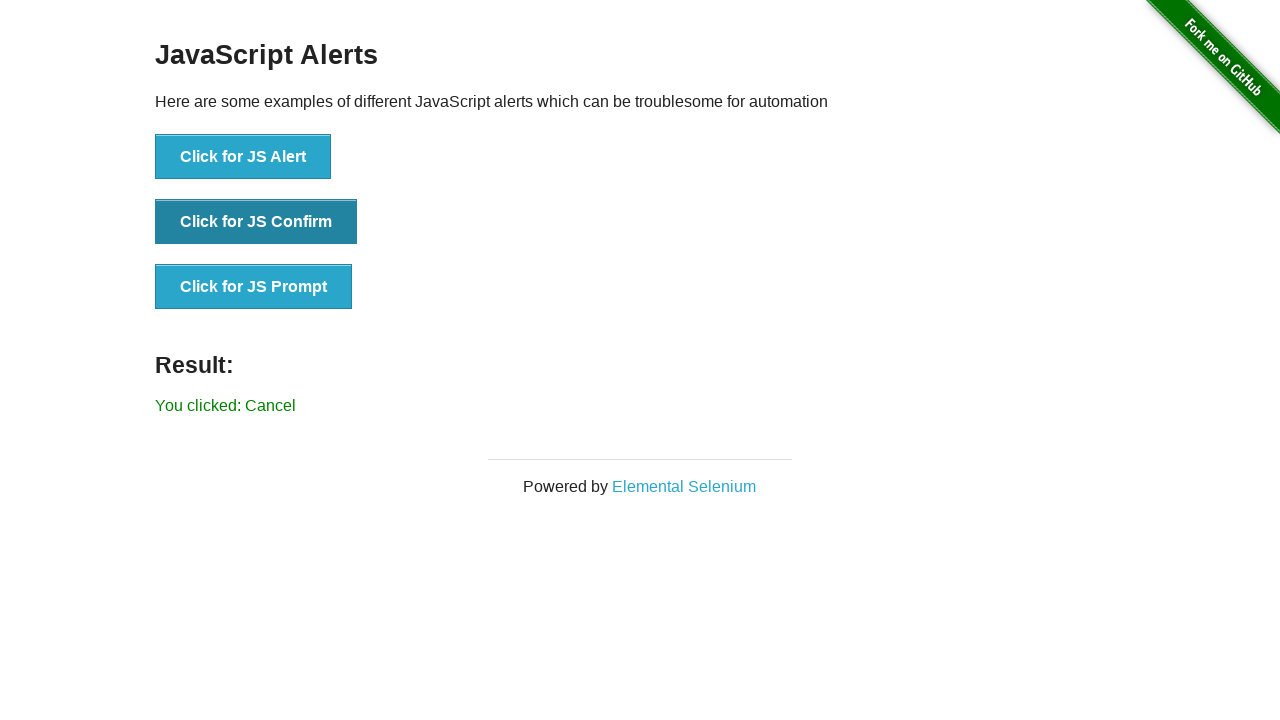

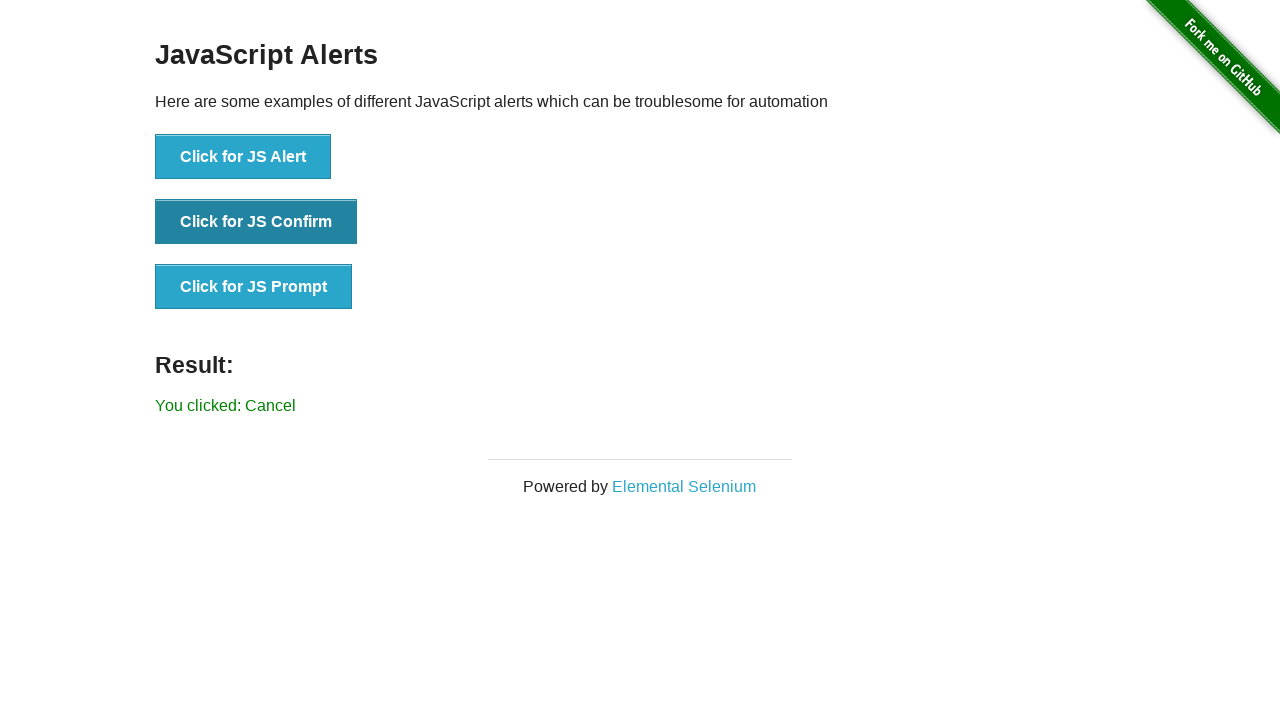